Tests dynamic controls by clicking checkbox and remove button, then enabling/disabling a text input field and verifying the state changes

Starting URL: https://the-internet.herokuapp.com/dynamic_controls

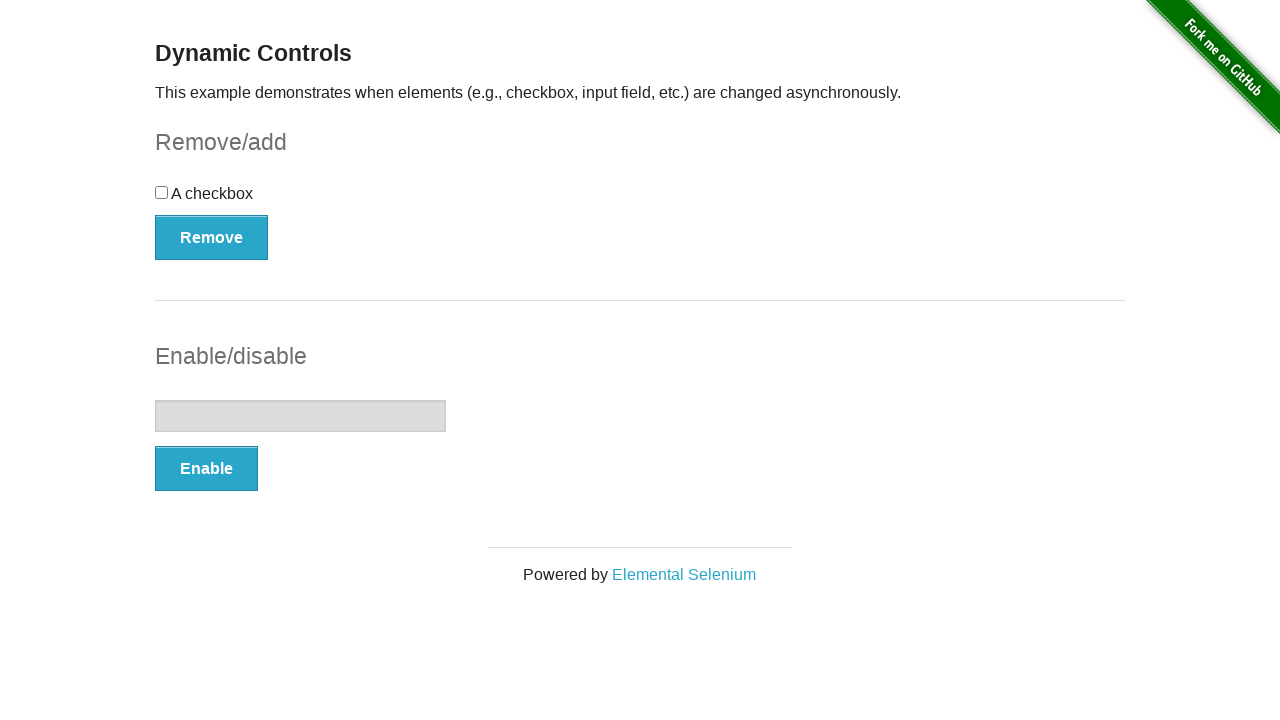

Clicked checkbox at (162, 192) on xpath=//input[@type='checkbox']
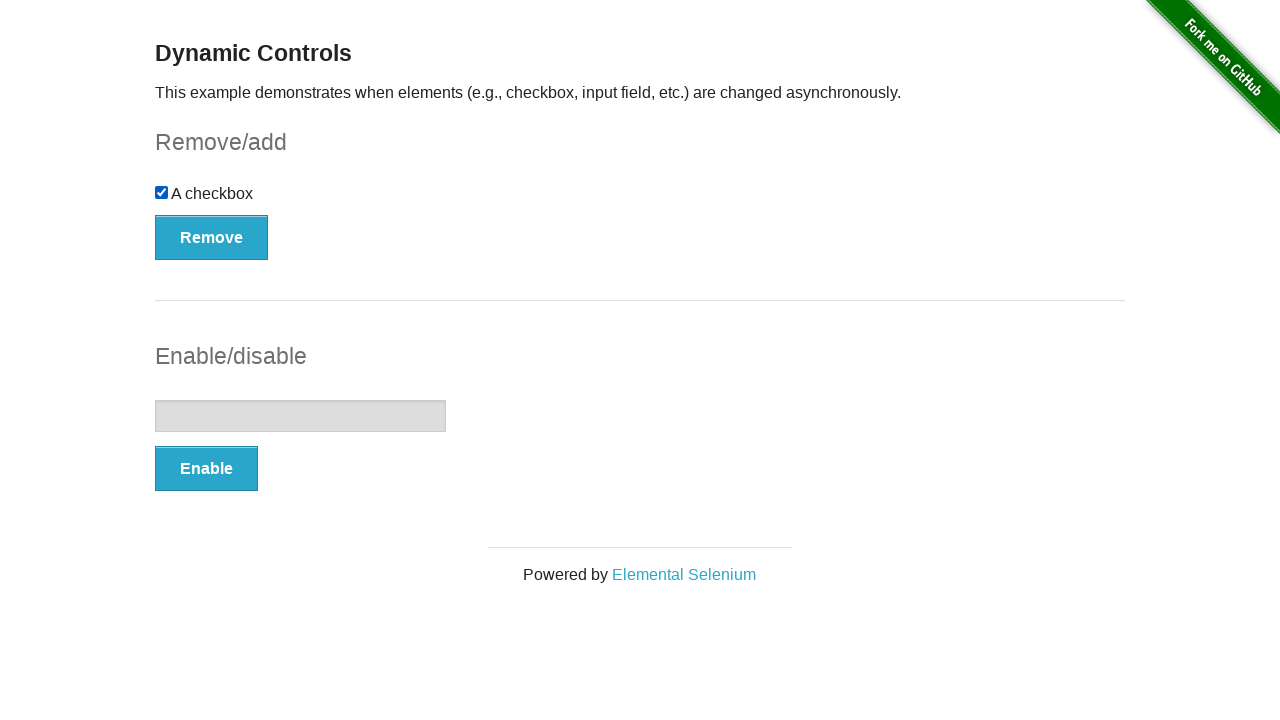

Clicked remove button at (212, 237) on xpath=//button[contains(text(), 'Remove')]
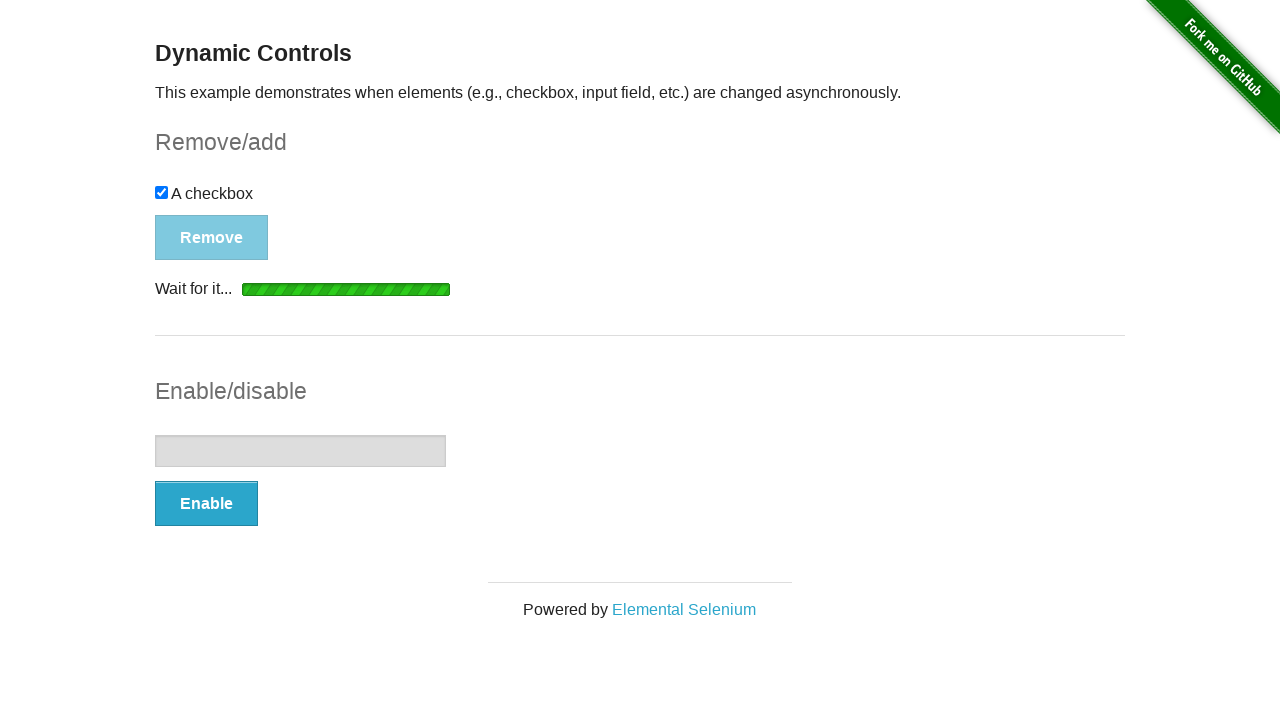

Message appeared after checkbox removal
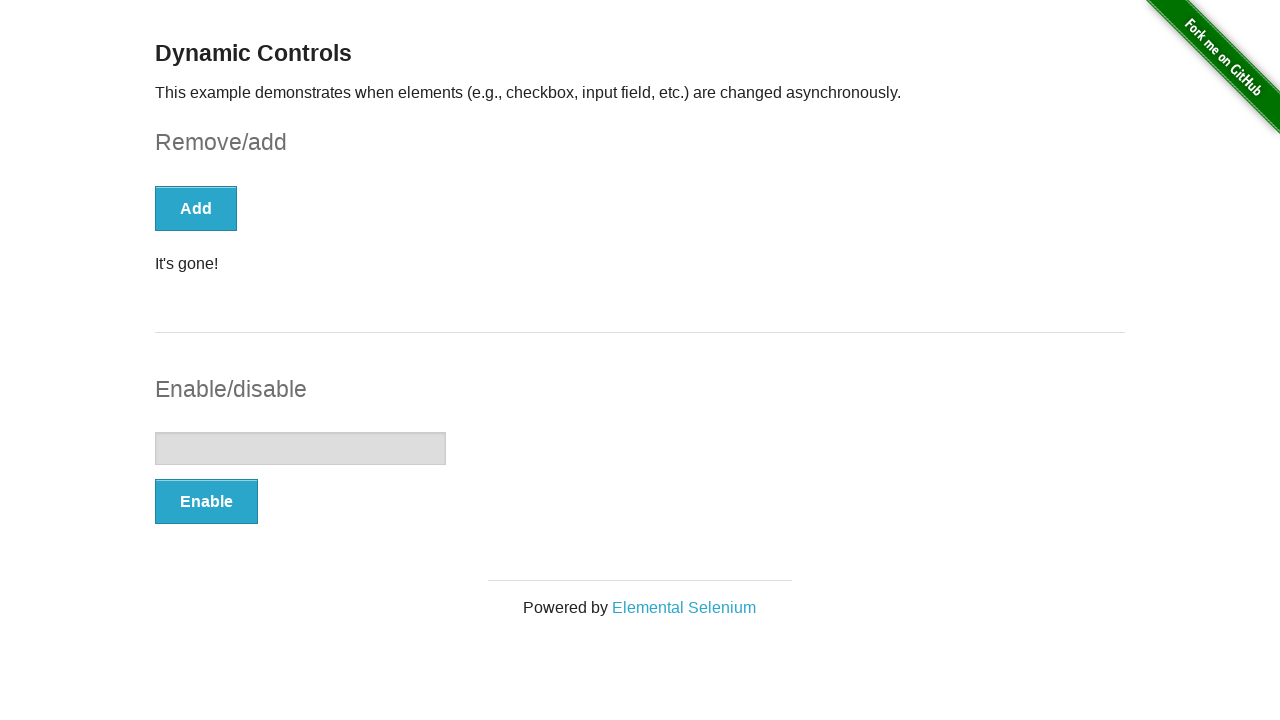

Clicked enable button at (206, 501) on xpath=//button[contains(text(), 'Enable')]
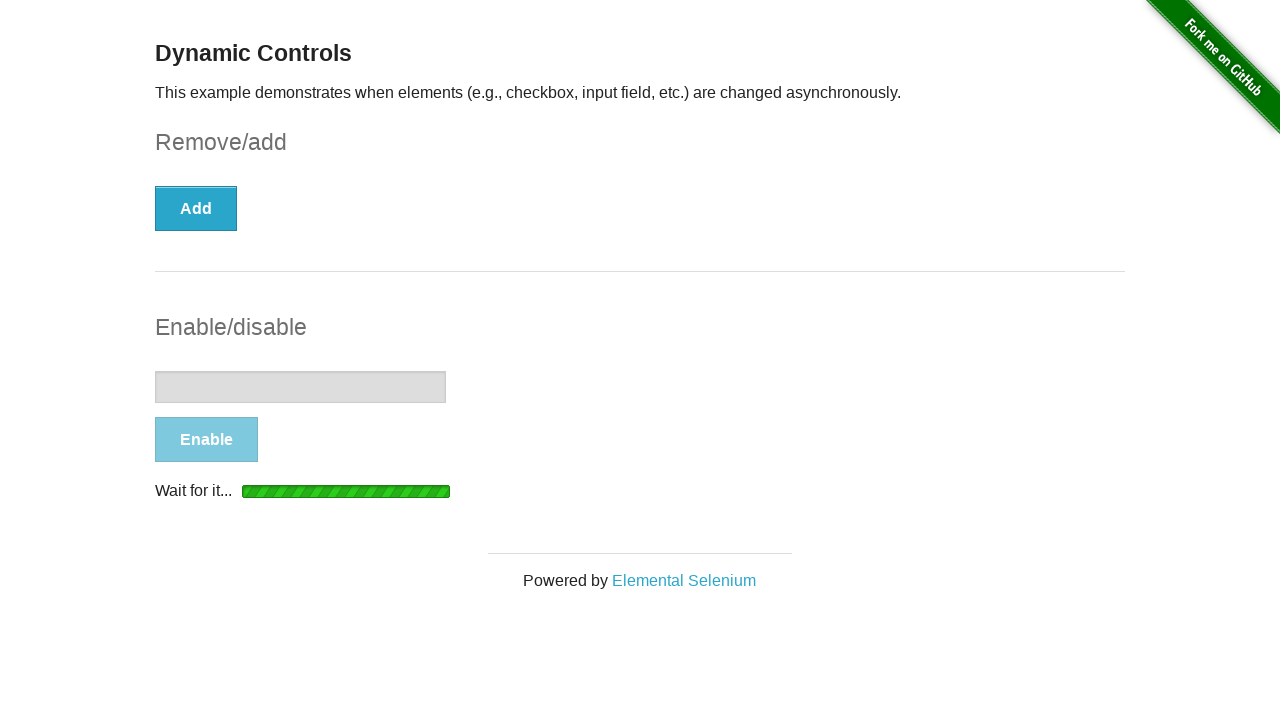

Message appeared confirming text input enabled
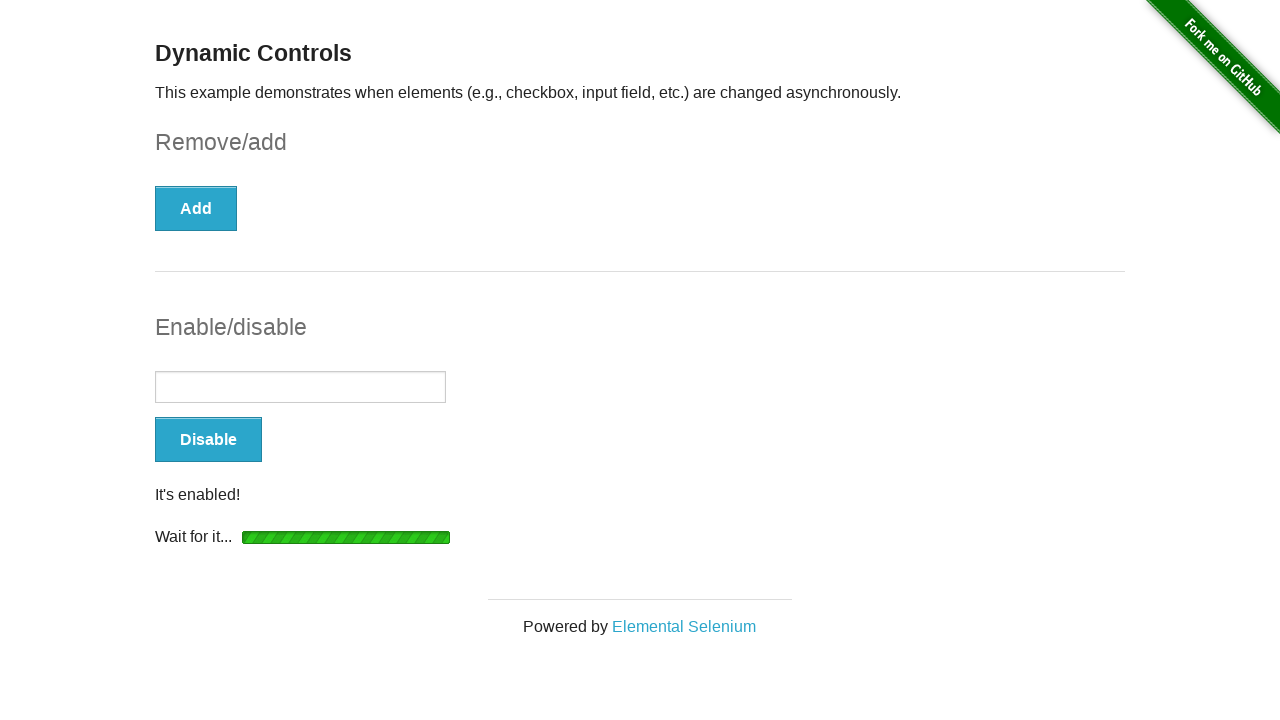

Entered 'Text Entered' into enabled text input field on //input[@type='text']
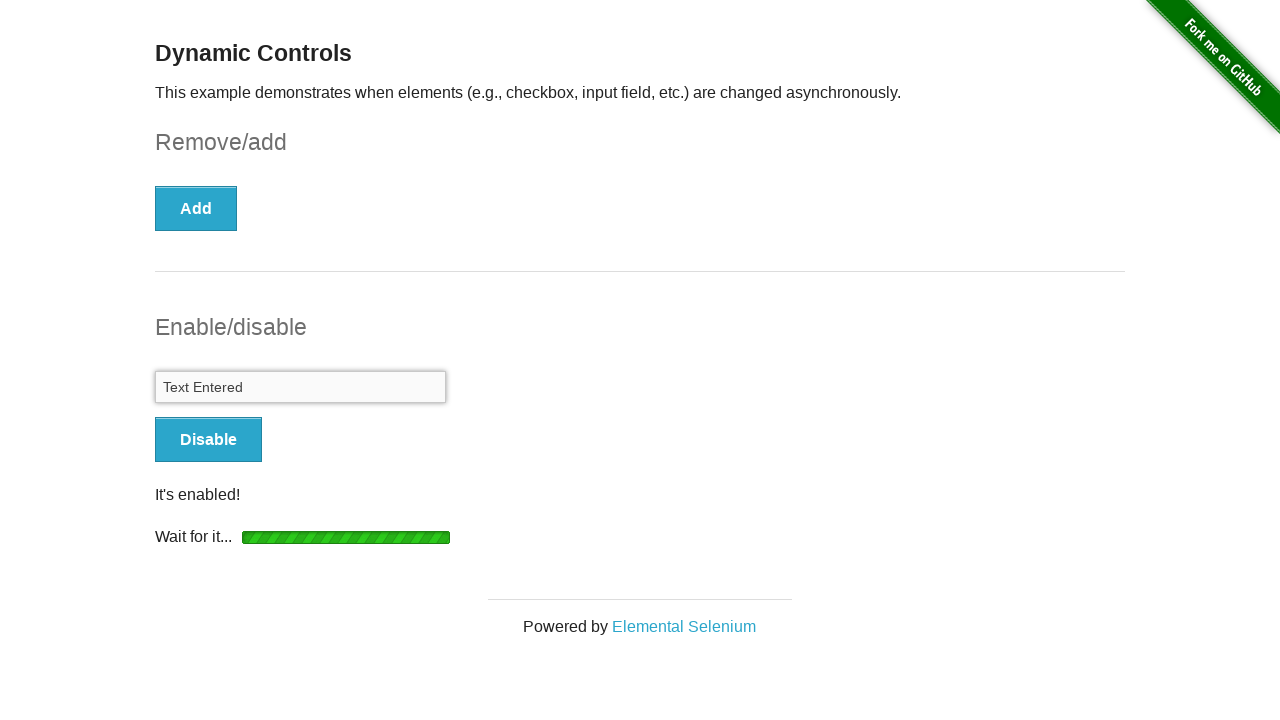

Clicked disable button at (208, 440) on xpath=//button[contains(text(), 'Disable')]
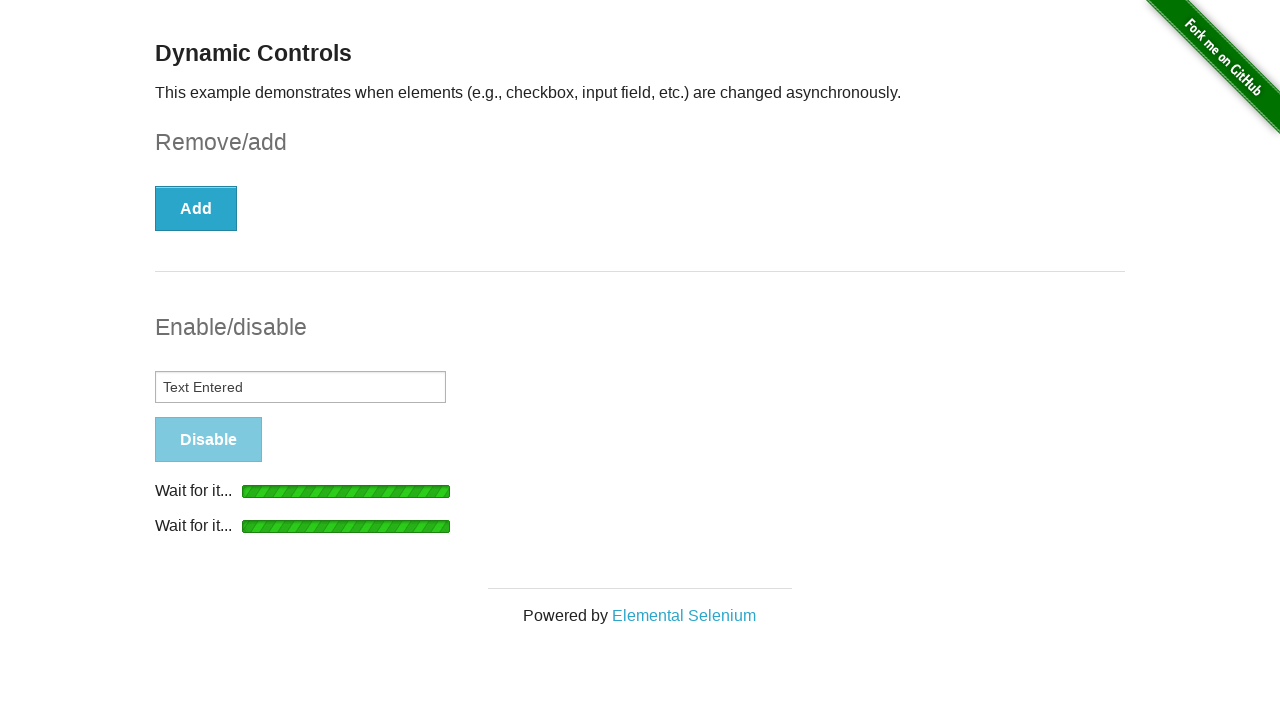

Message appeared confirming text input disabled
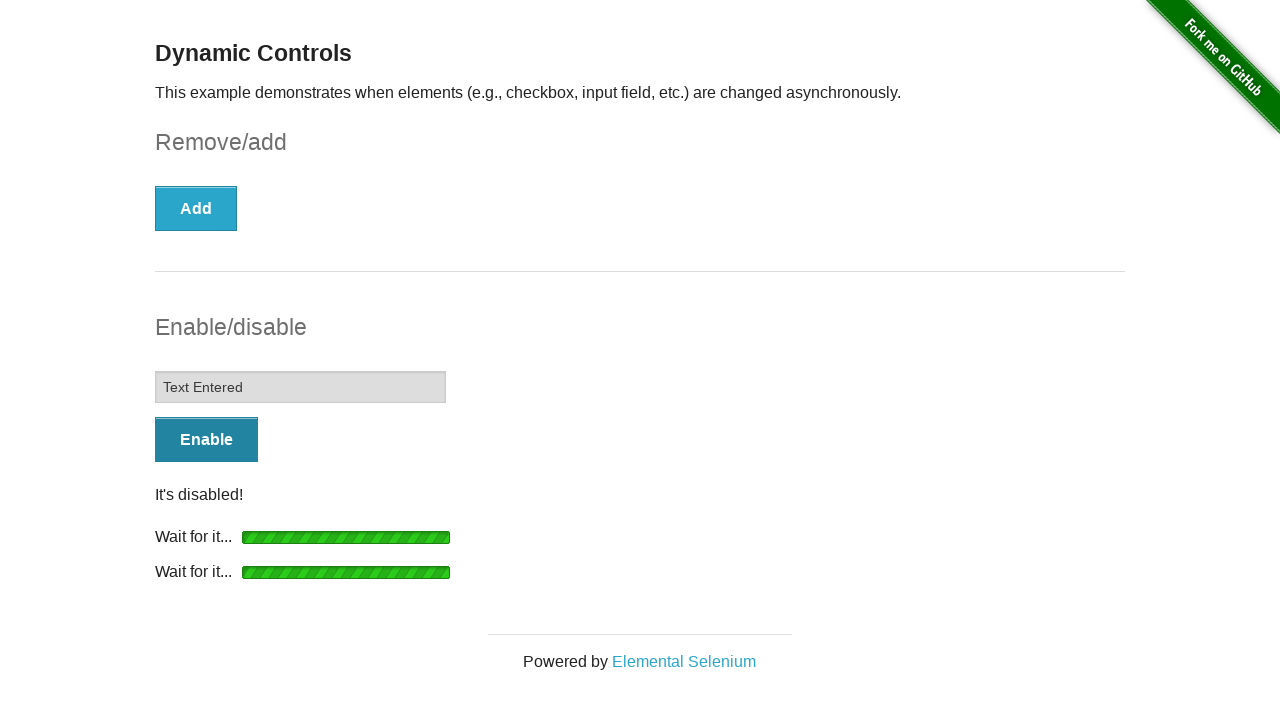

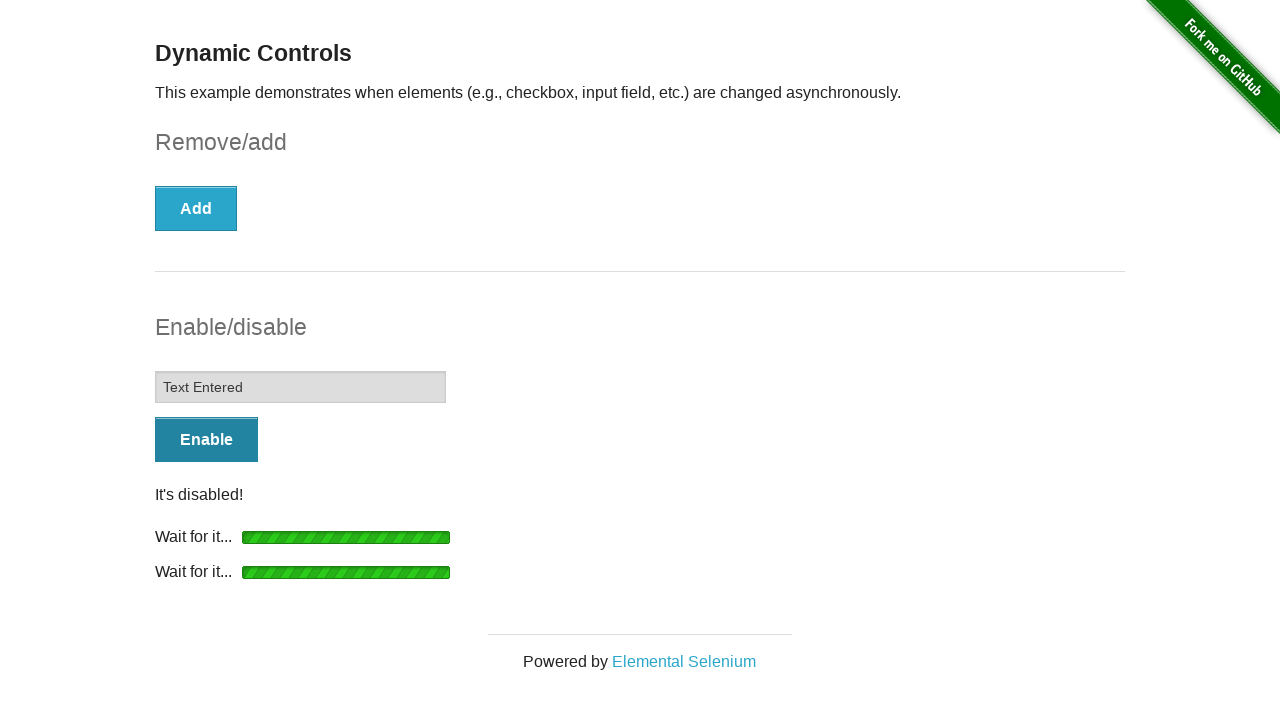